Tests dynamic content refresh functionality by clicking a refresh link multiple times and verifying that content changes appropriately

Starting URL: https://the-internet.herokuapp.com/dynamic_content

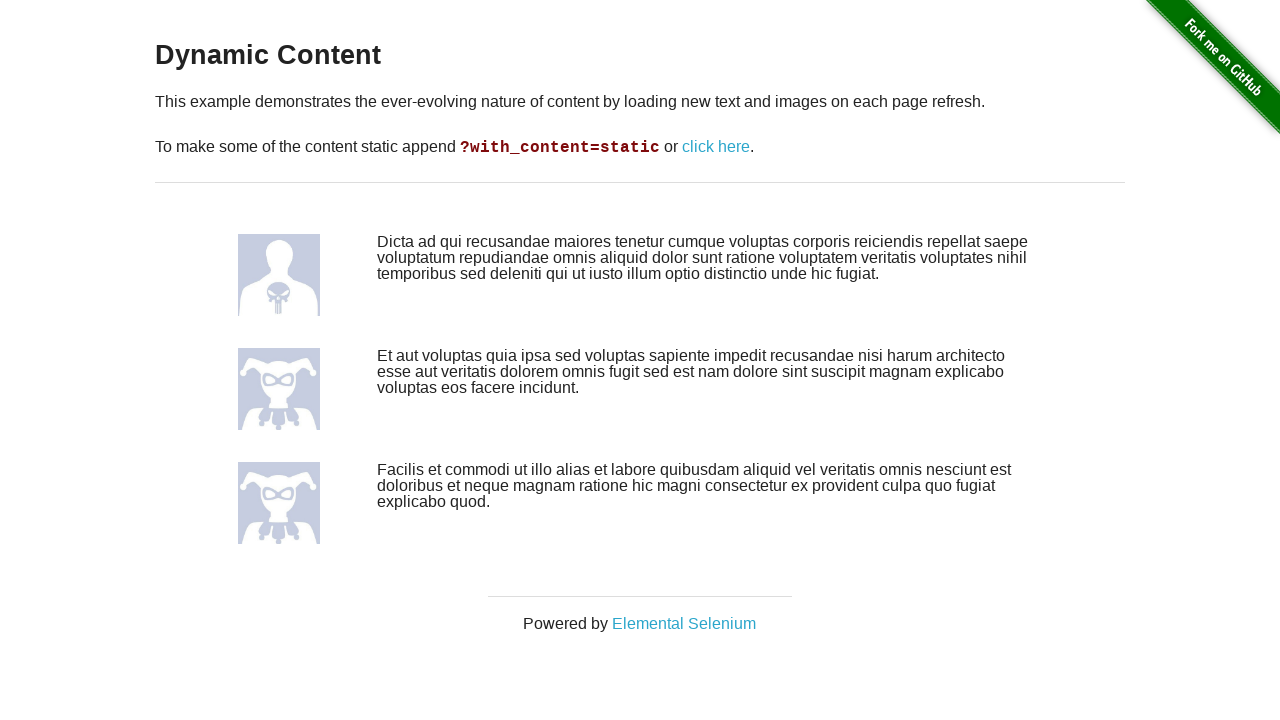

Waited for initial dynamic content to load
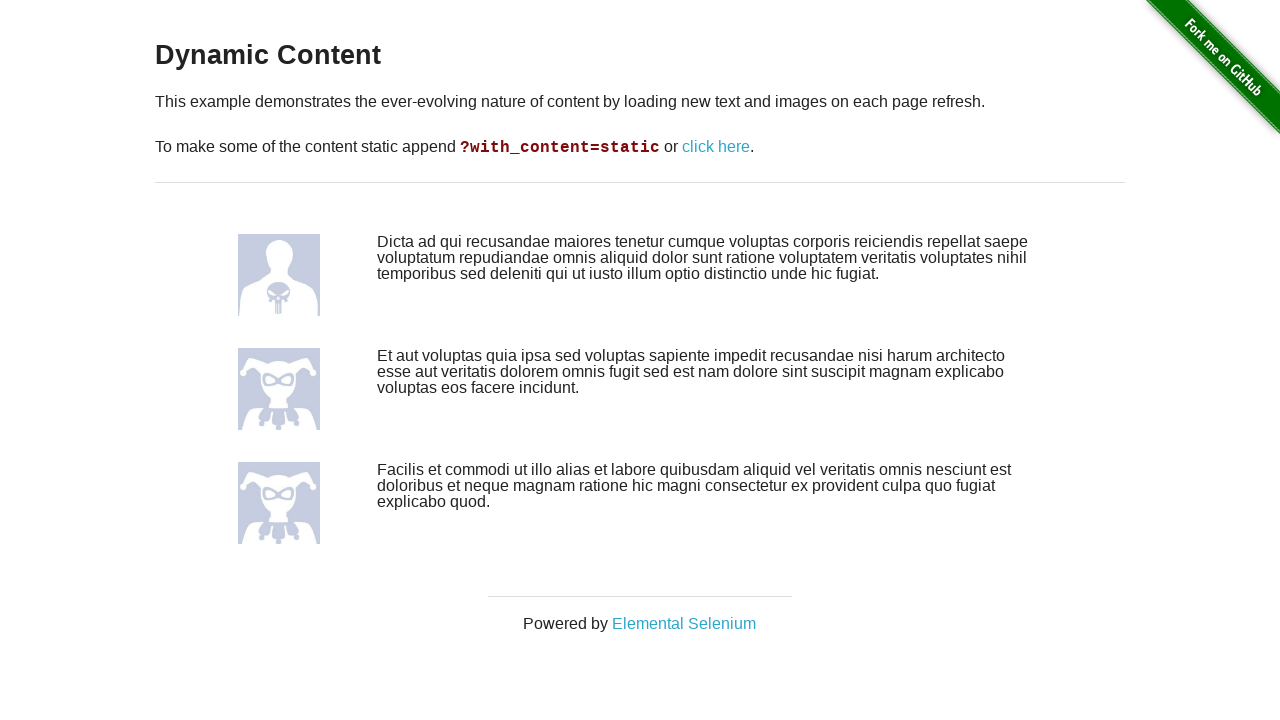

Retrieved initial picture one source attribute
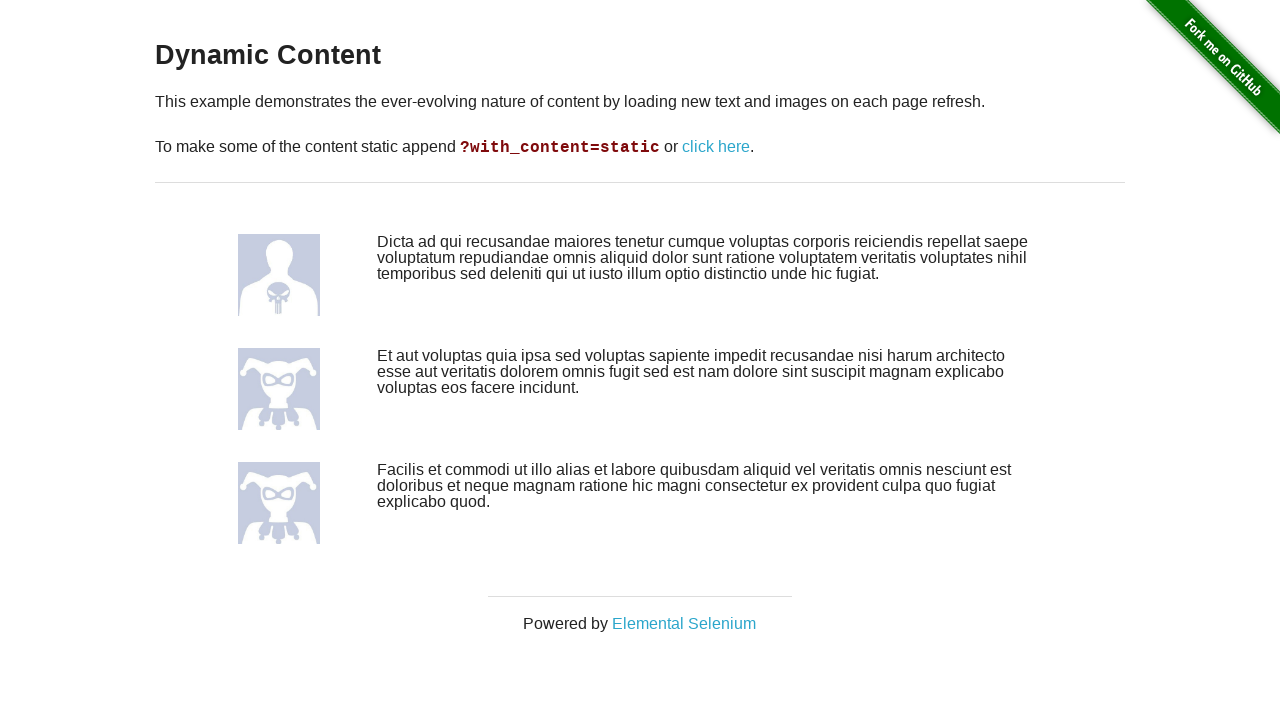

Retrieved initial picture two source attribute
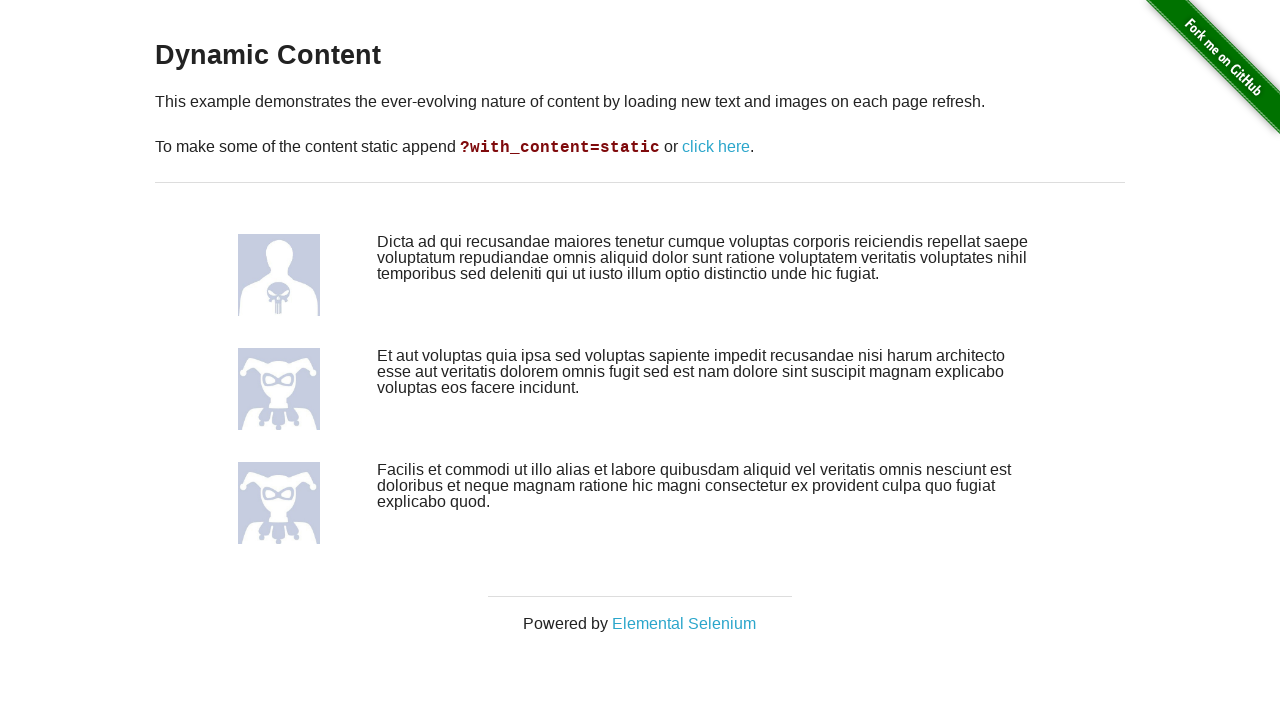

Retrieved initial picture three source attribute
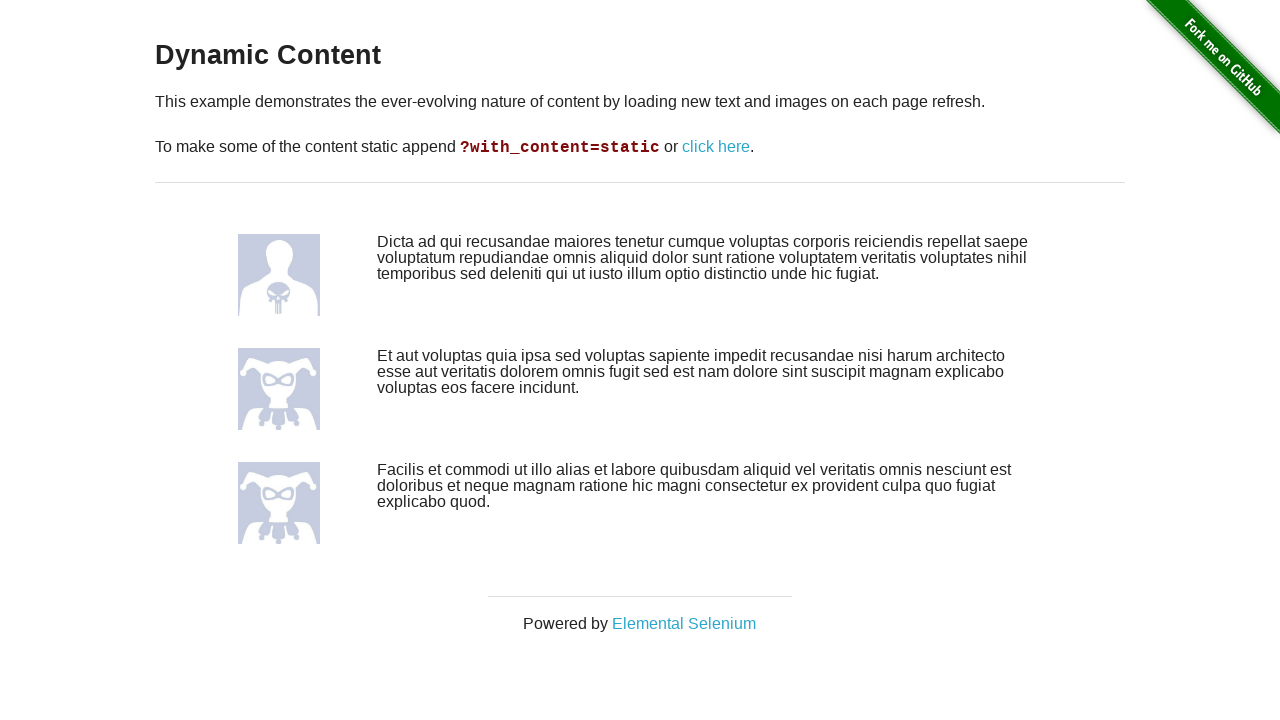

Retrieved initial text one content
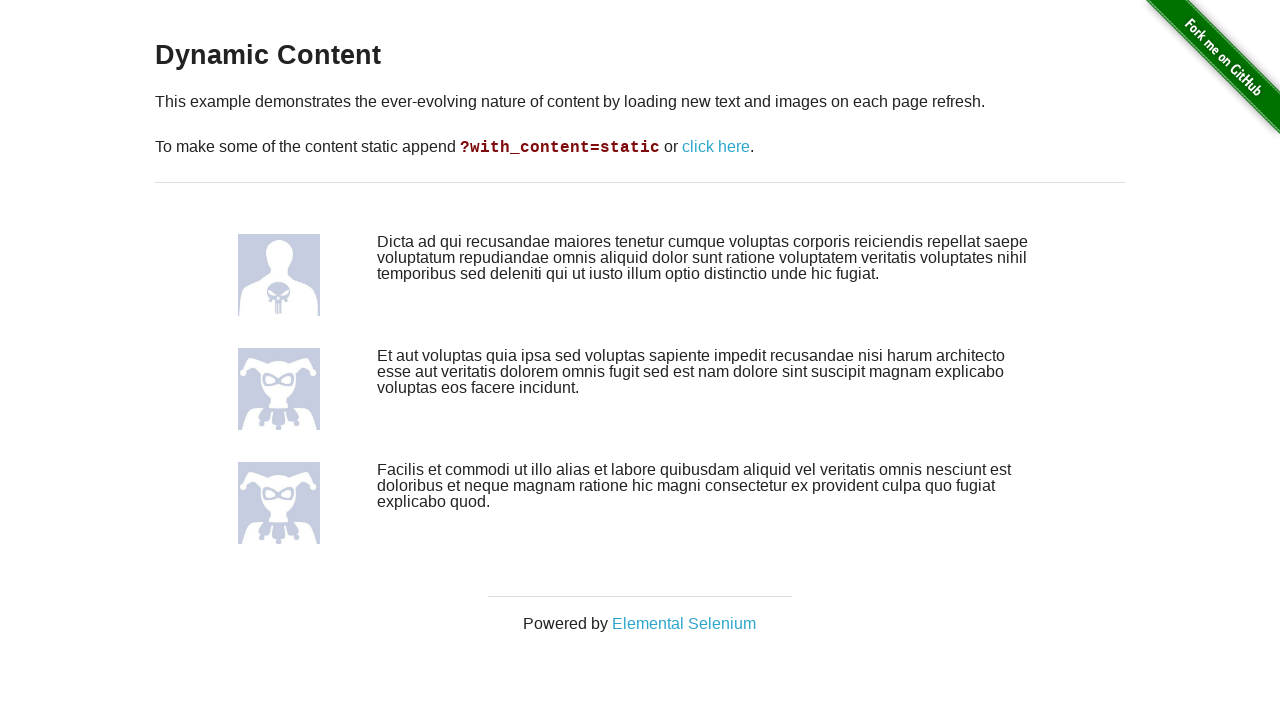

Retrieved initial text two content
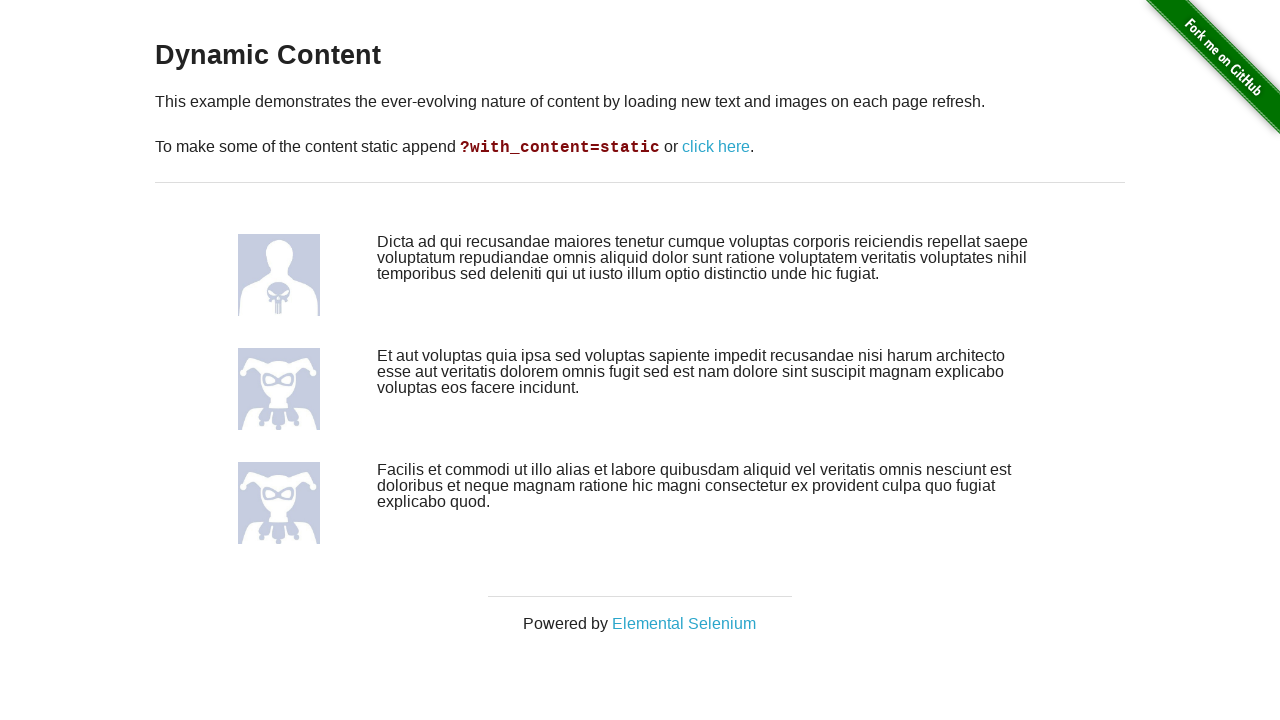

Retrieved initial text three content
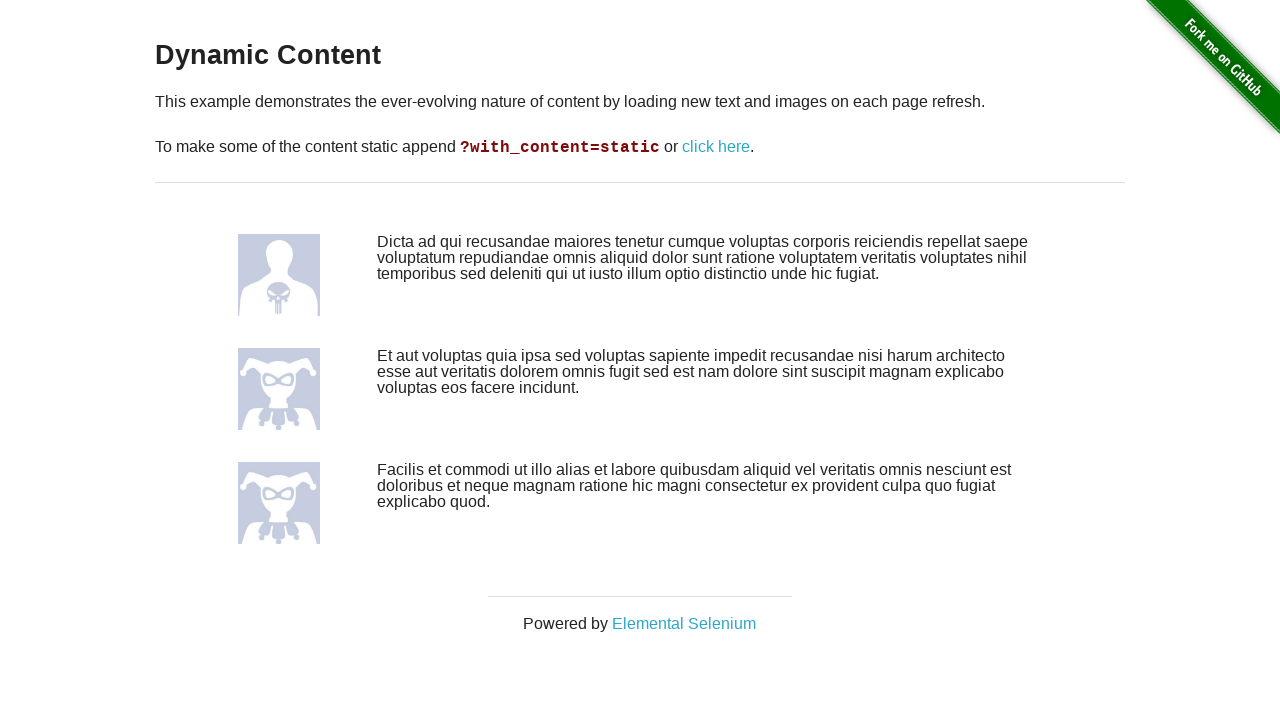

Clicked refresh link (first time) at (716, 147) on xpath=//*[@id="content"]/div/p[2]/a
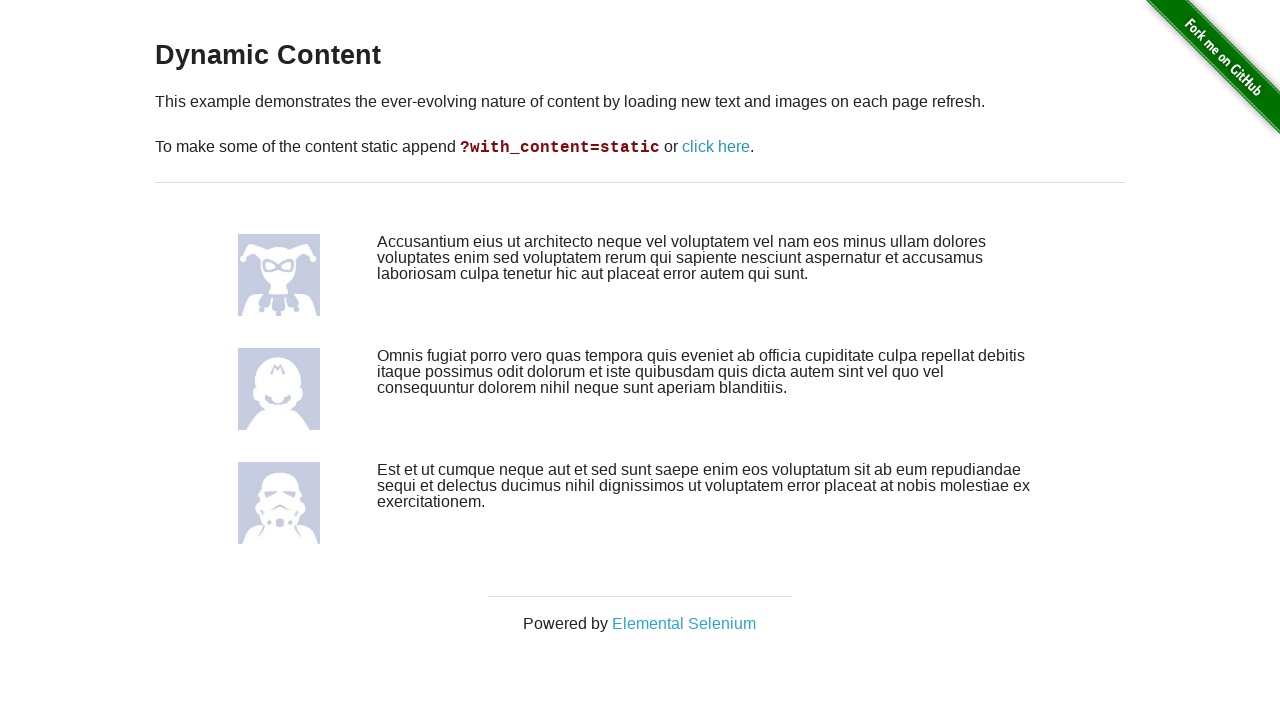

Waited for content to reload after first refresh
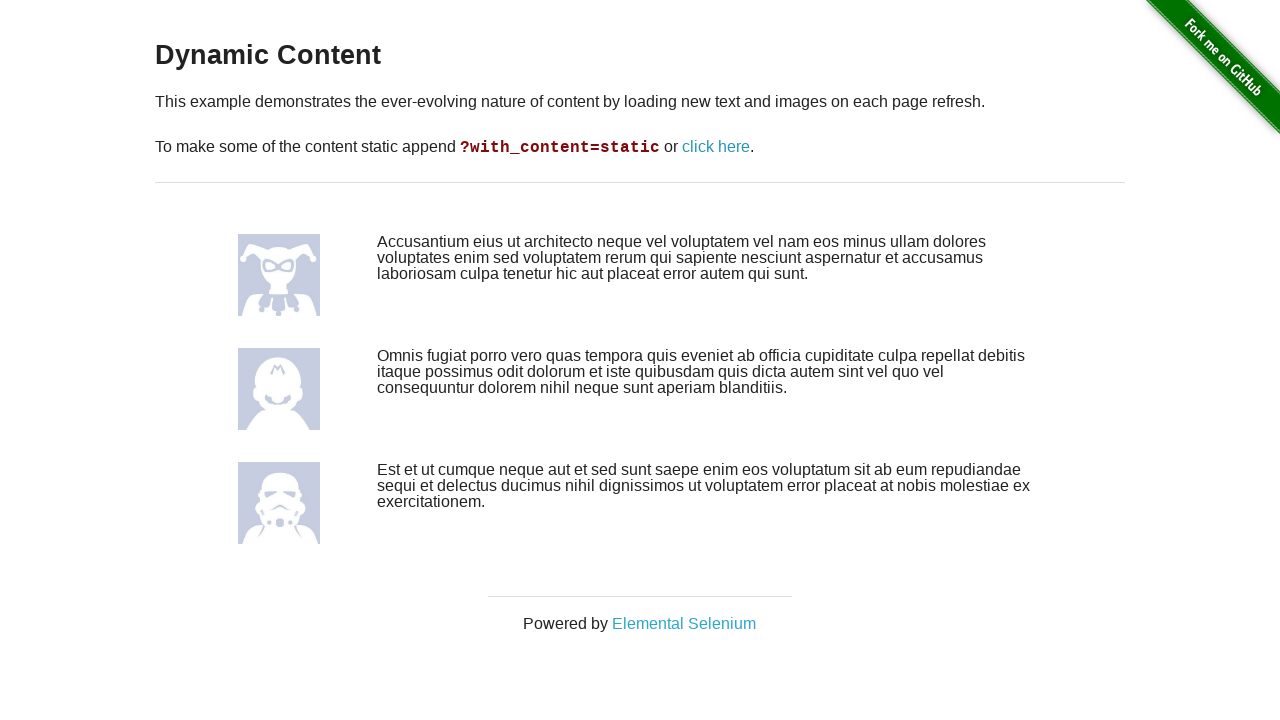

Retrieved picture one source after first refresh
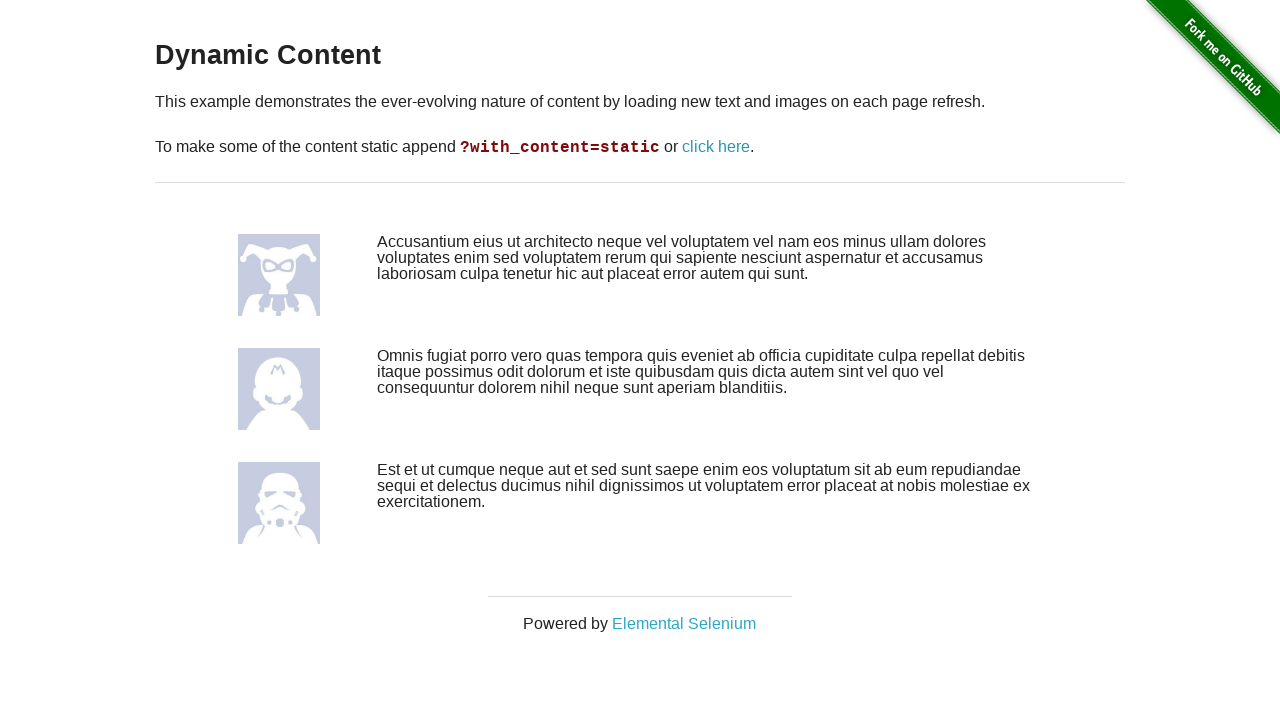

Retrieved picture two source after first refresh
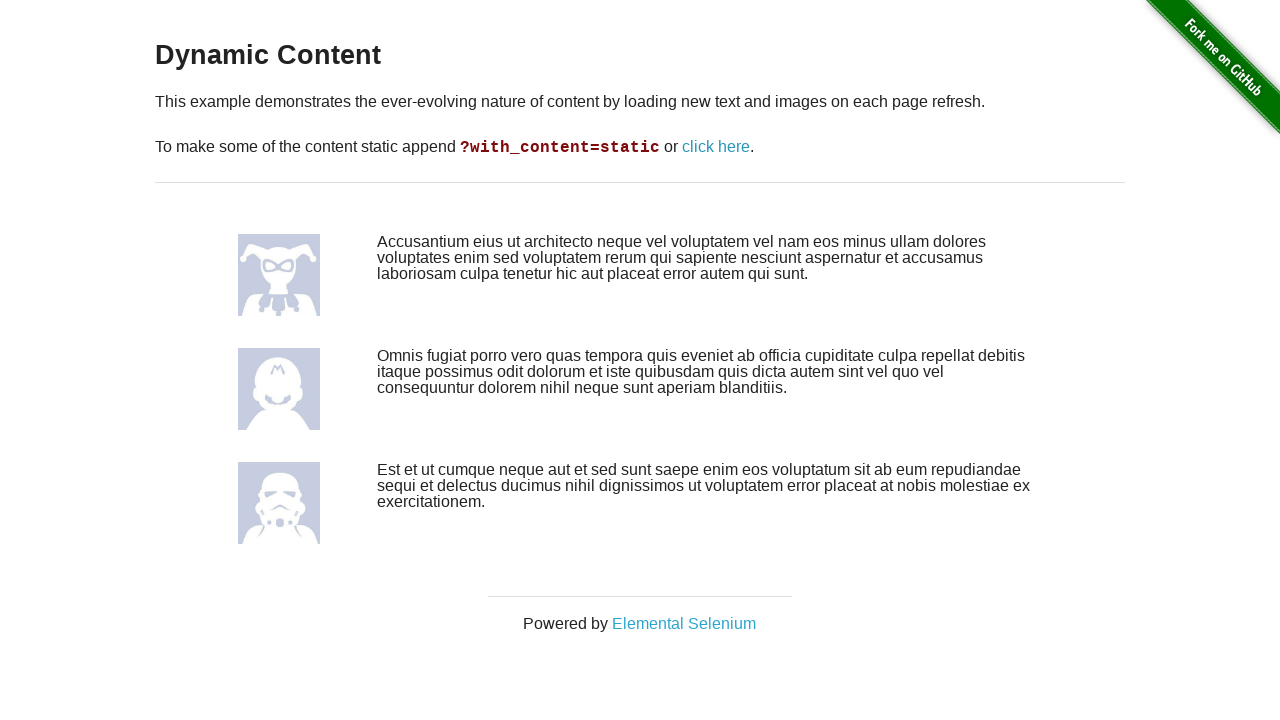

Retrieved picture three source after first refresh
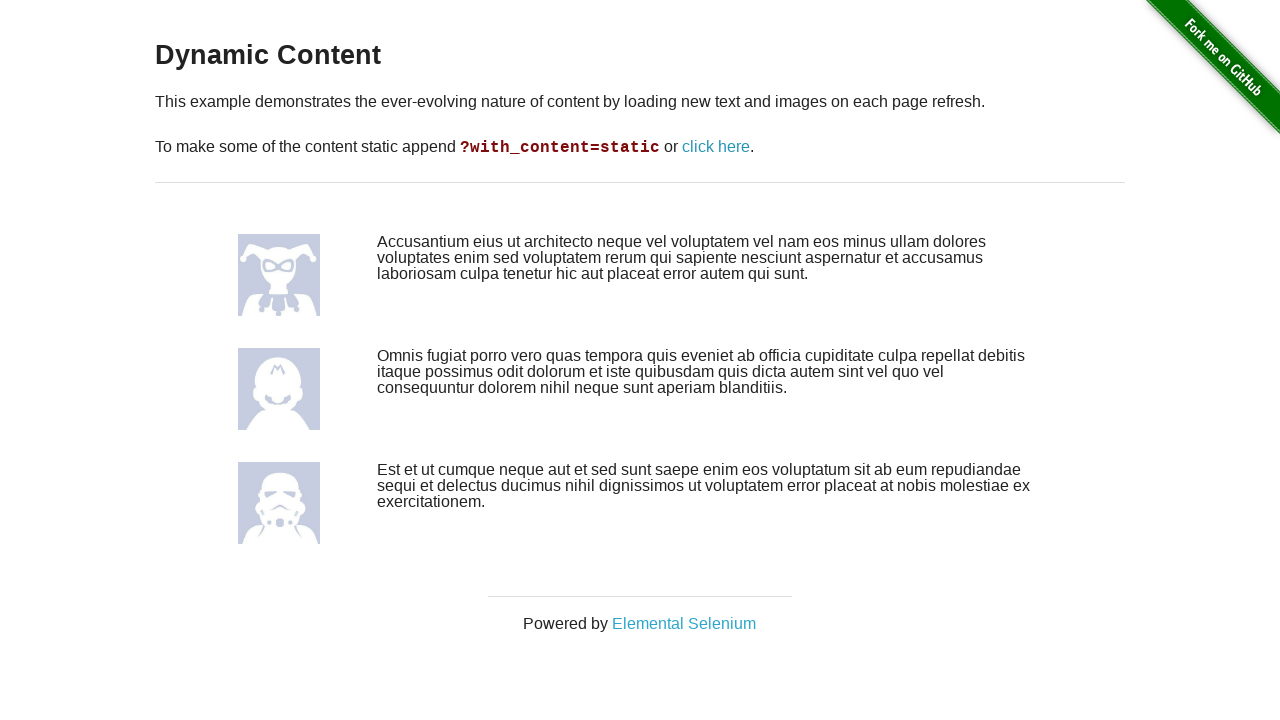

Retrieved text one content after first refresh
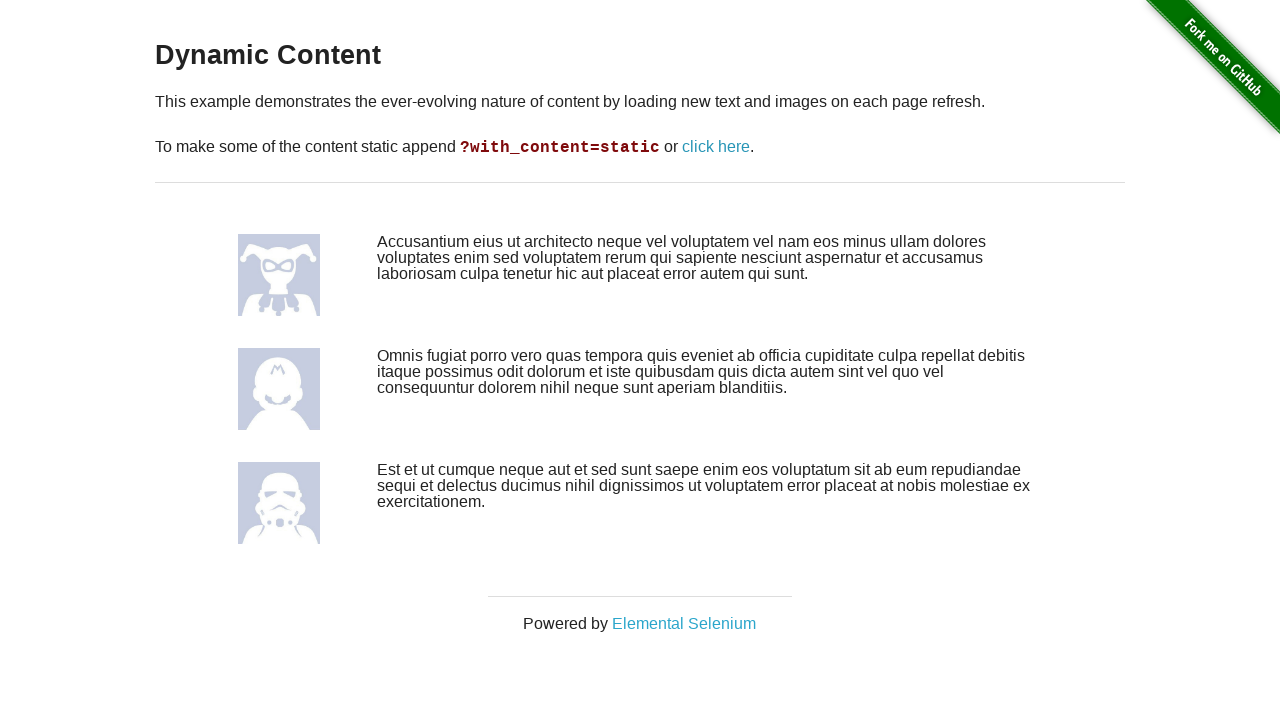

Retrieved text two content after first refresh
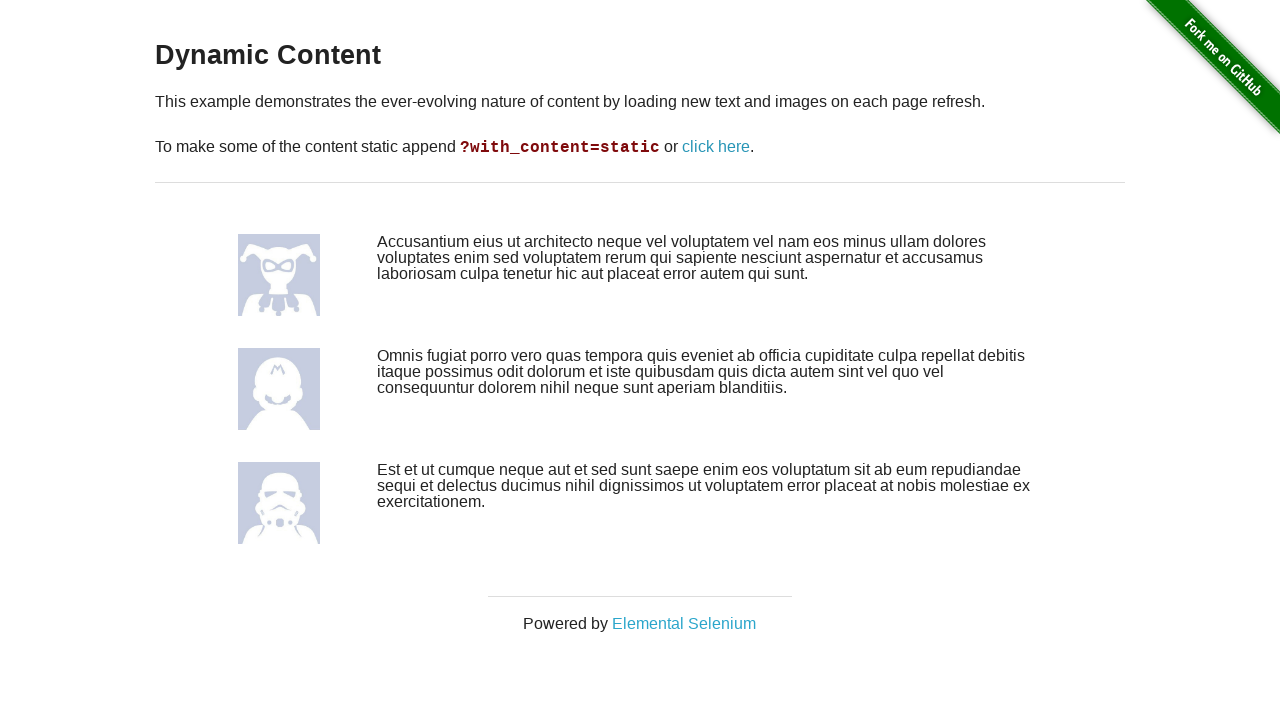

Retrieved text three content after first refresh
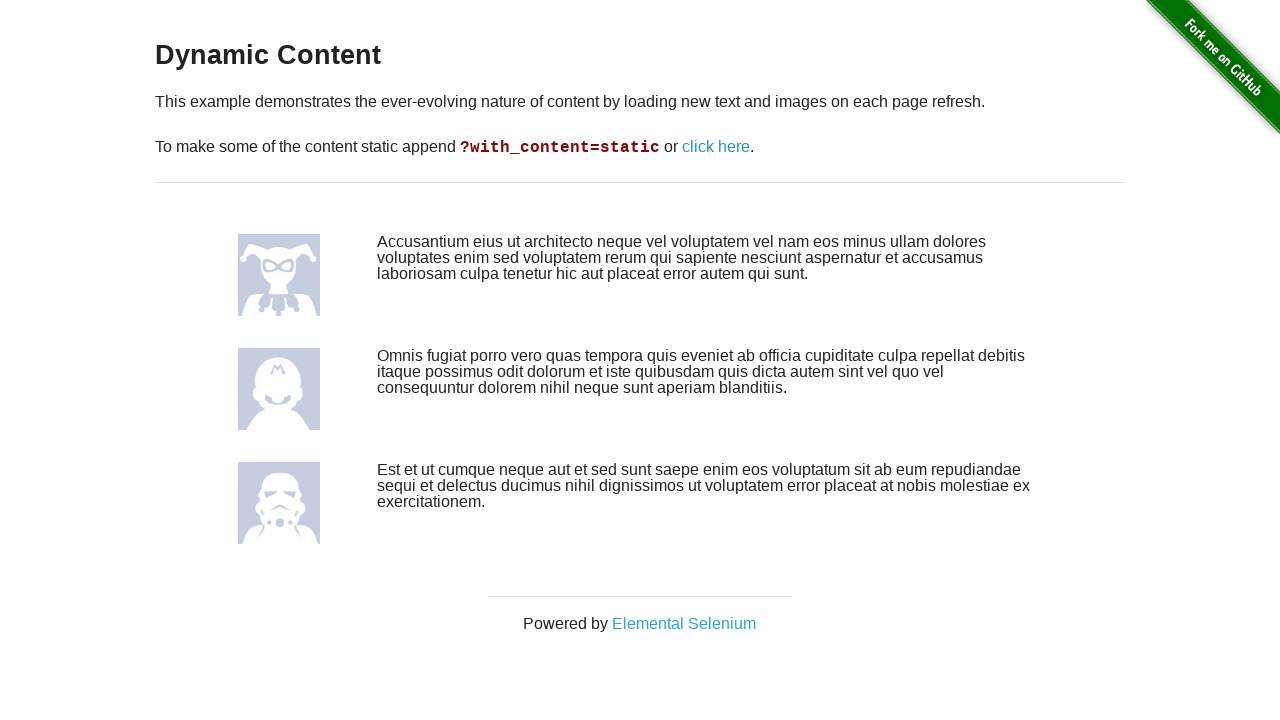

Clicked refresh link (second time) at (716, 147) on xpath=//*[@id="content"]/div/p[2]/a
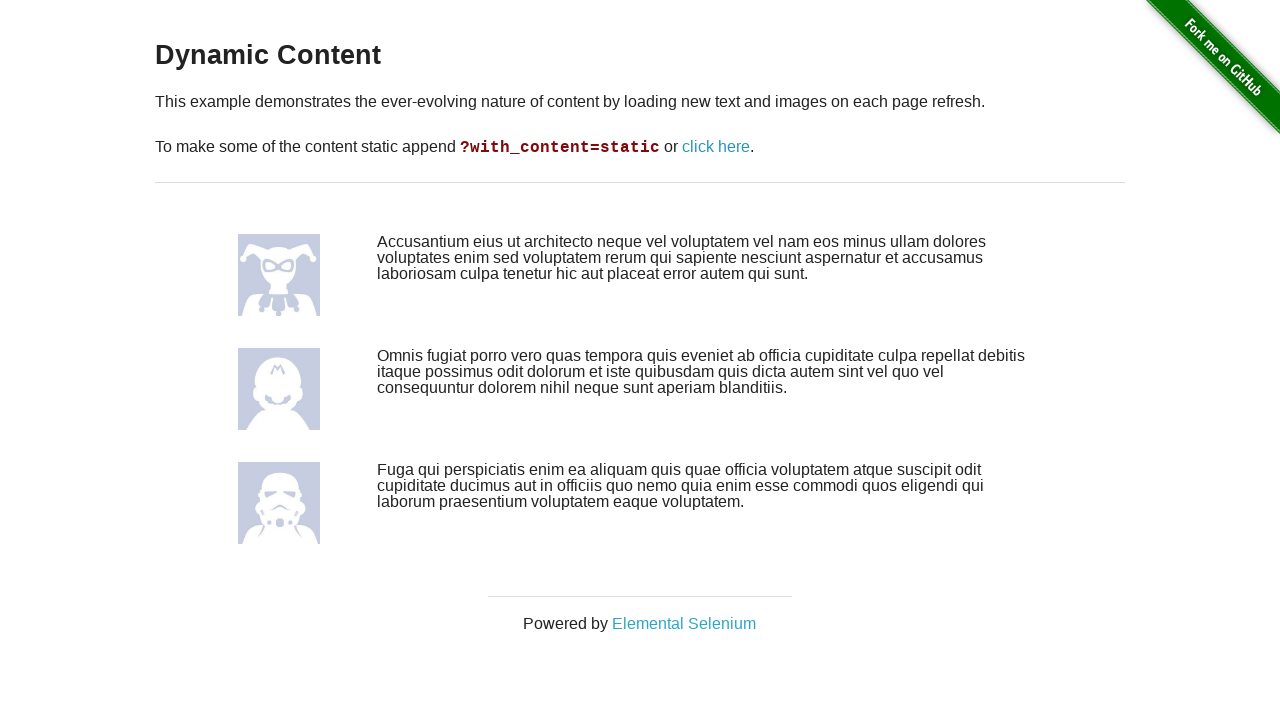

Waited for content to reload after second refresh
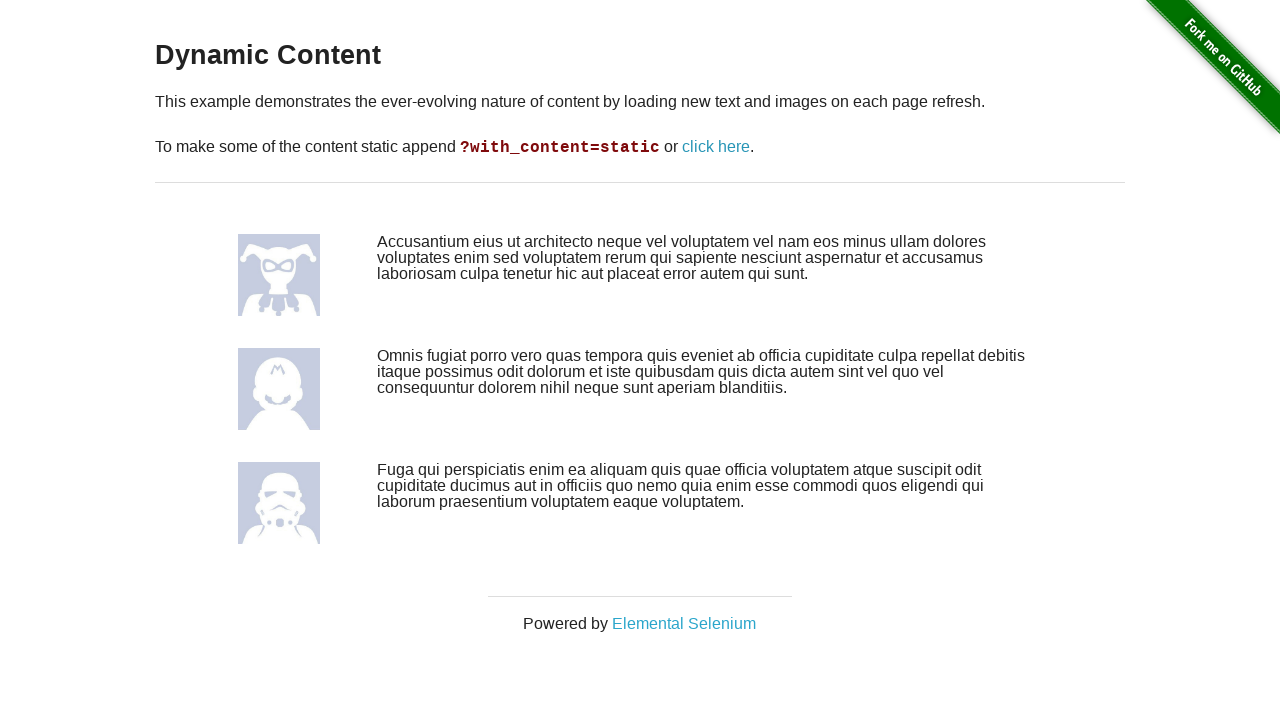

Retrieved picture one source after second refresh
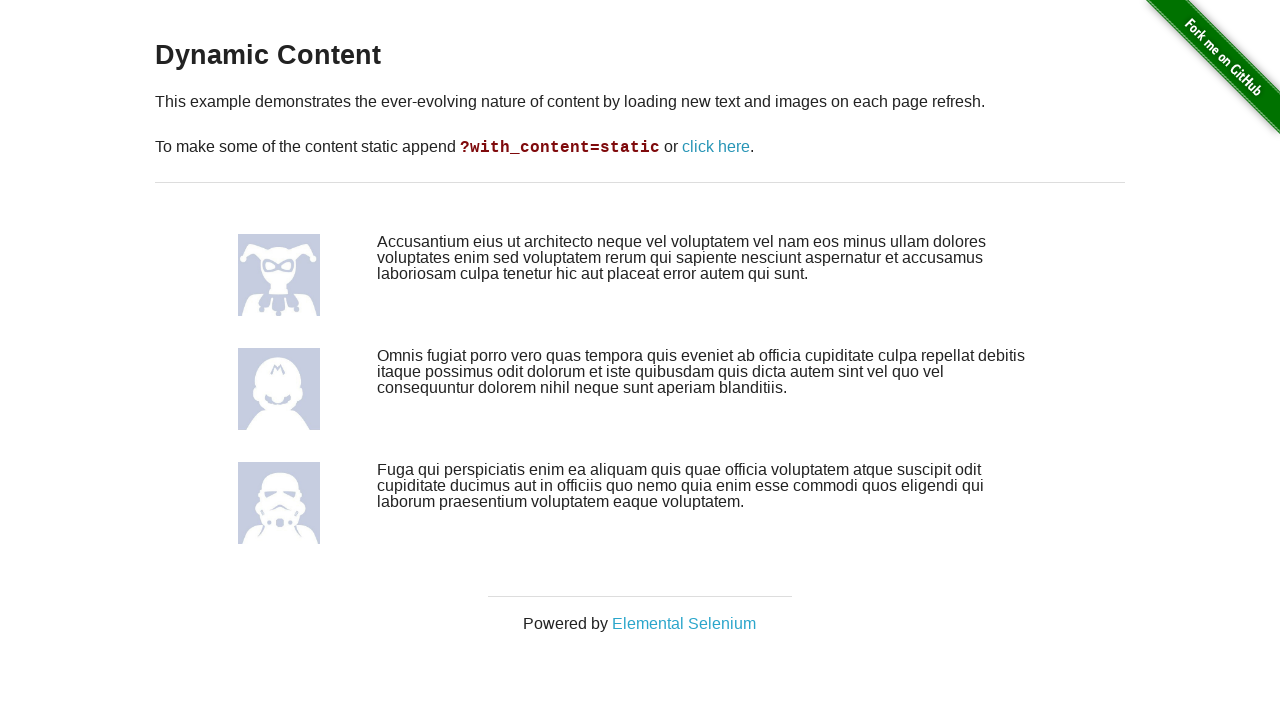

Retrieved picture two source after second refresh
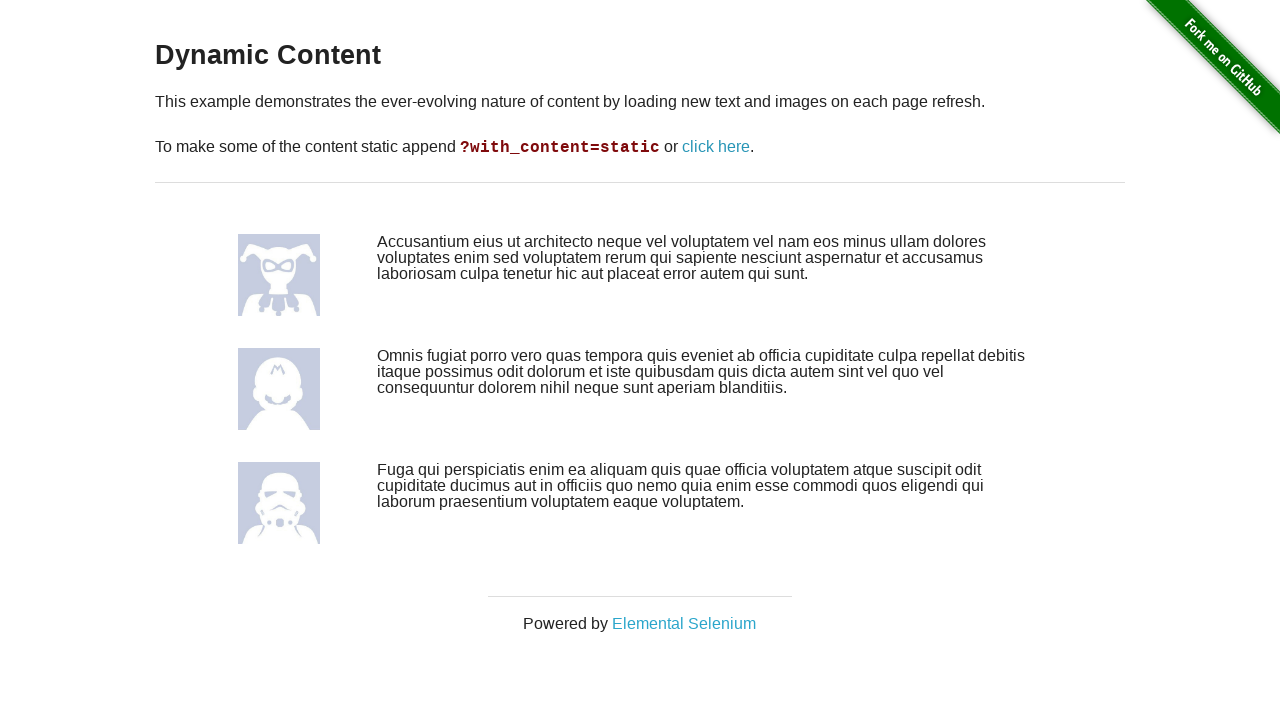

Retrieved picture three source after second refresh
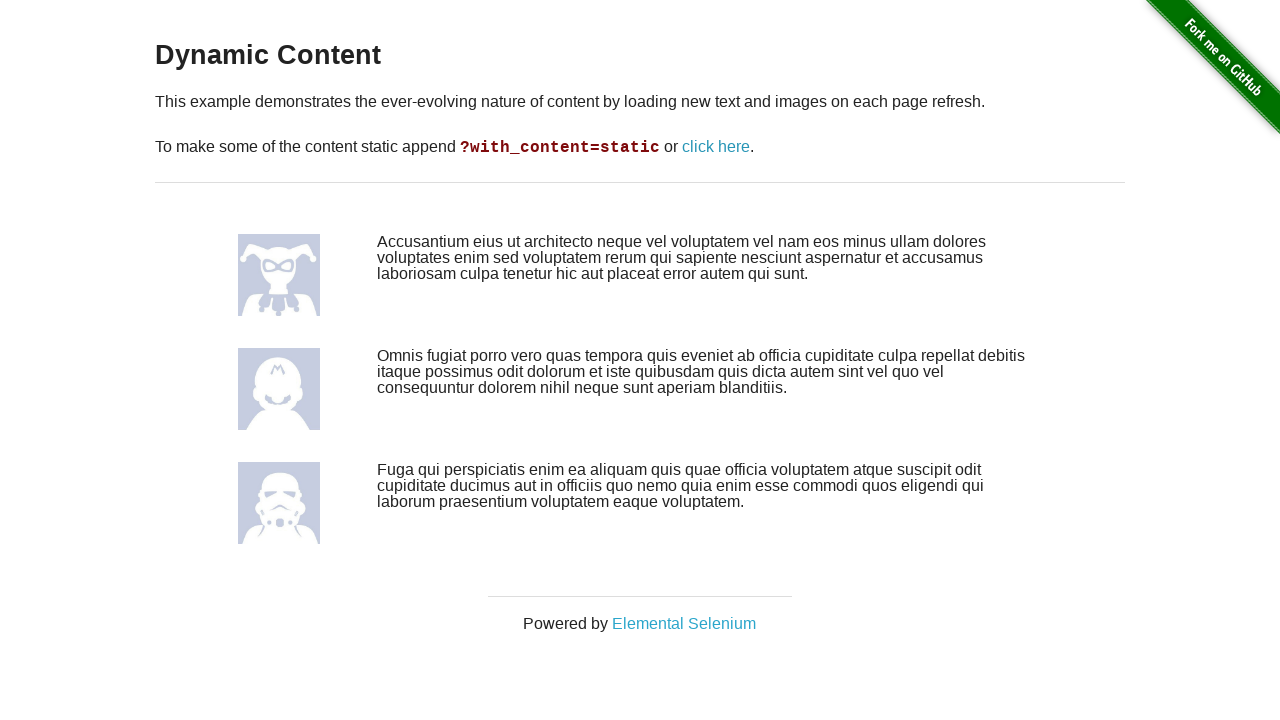

Retrieved text one content after second refresh
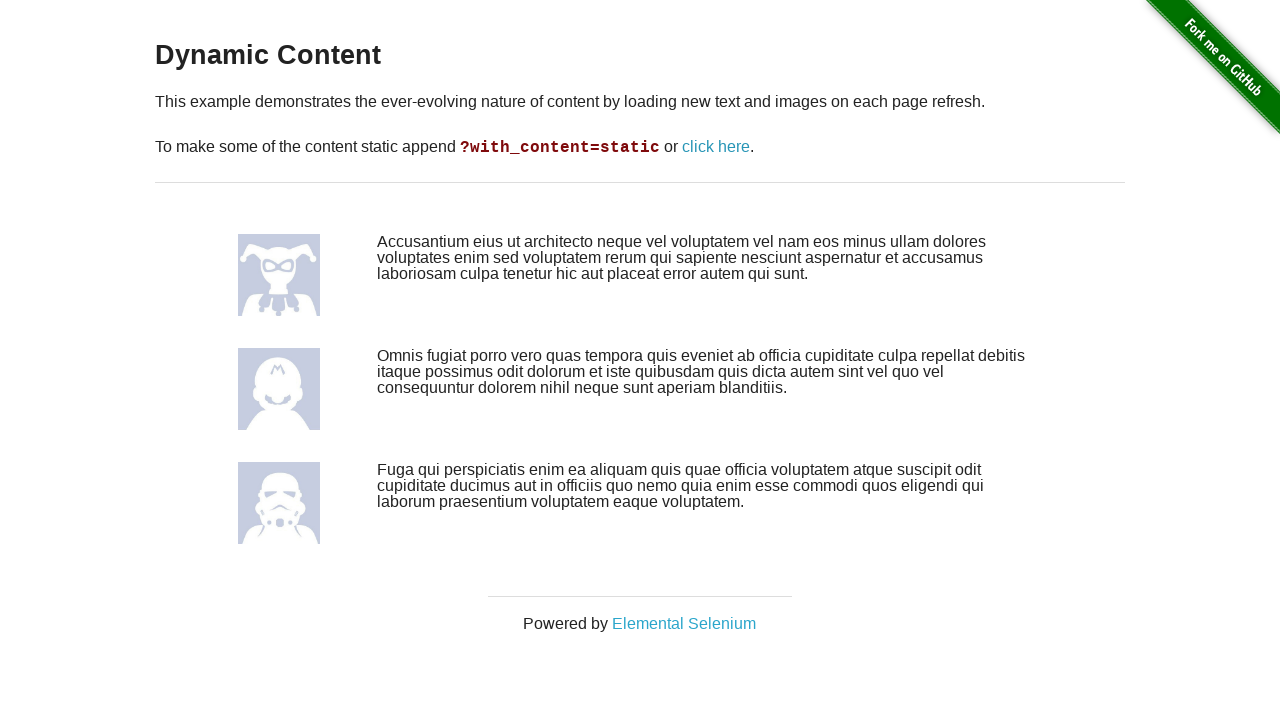

Retrieved text two content after second refresh
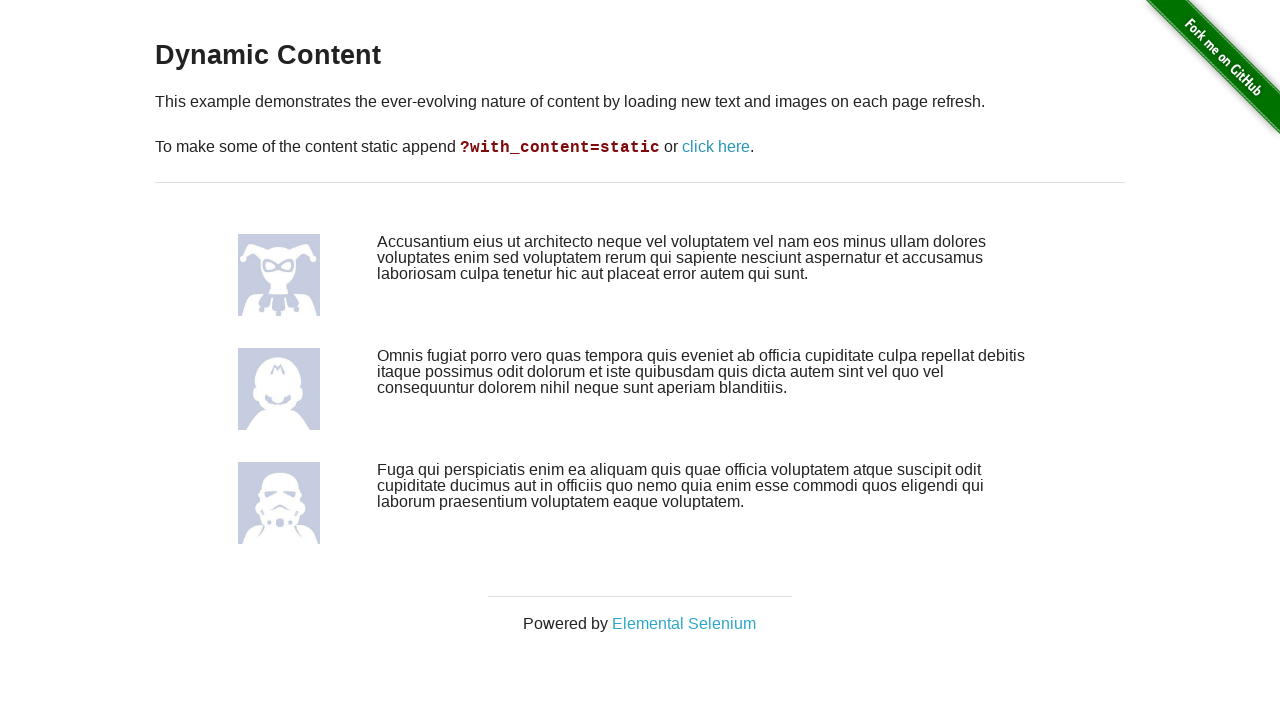

Retrieved text three content after second refresh
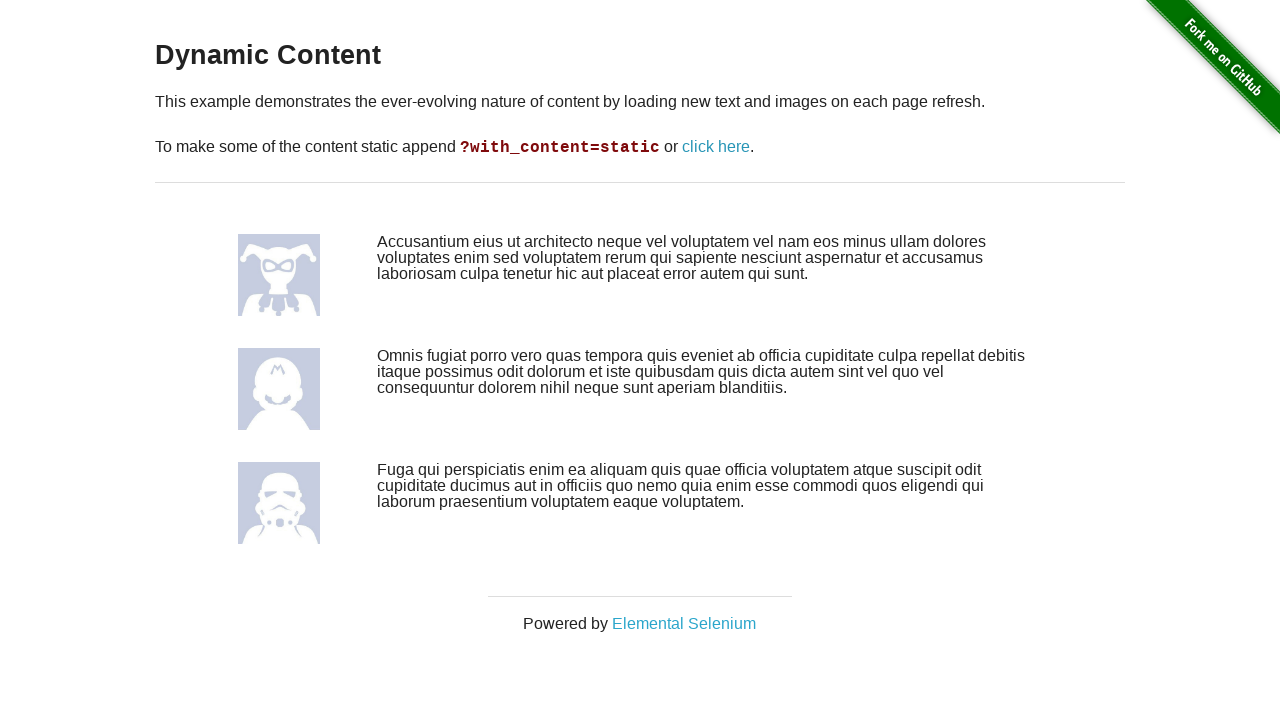

Clicked refresh link (third time) at (716, 147) on xpath=//*[@id="content"]/div/p[2]/a
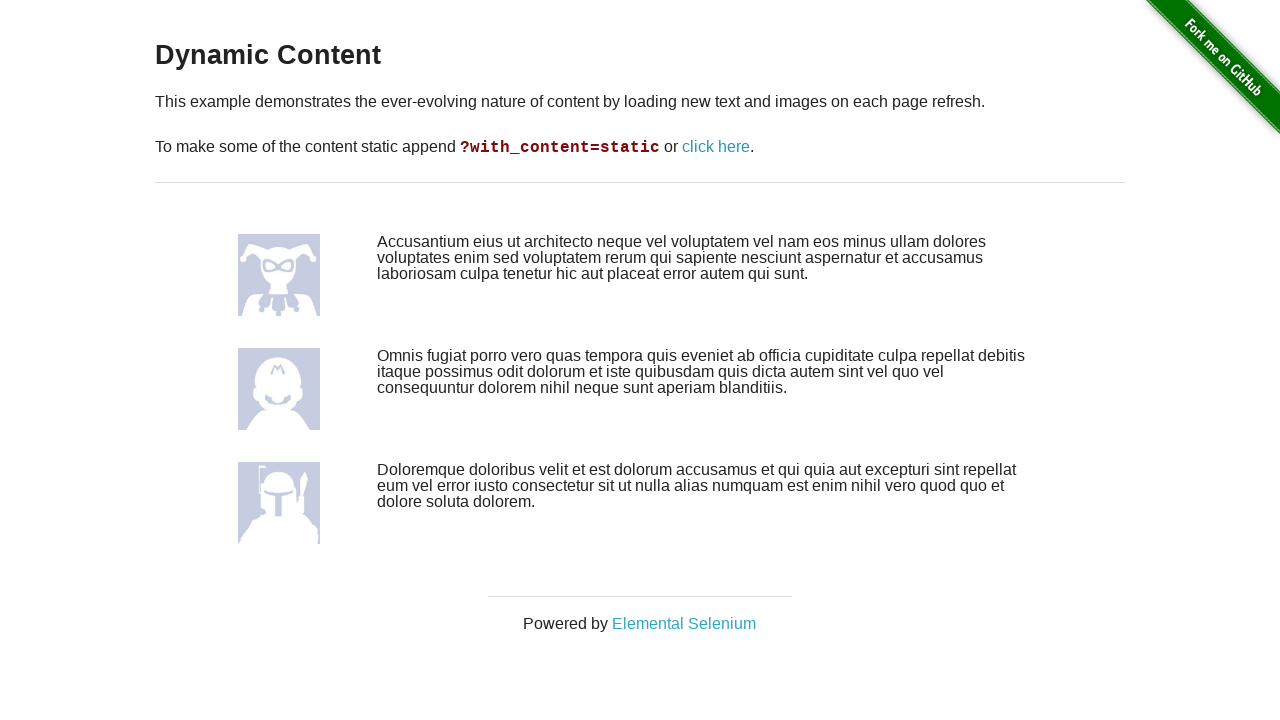

Waited for content to reload after third refresh
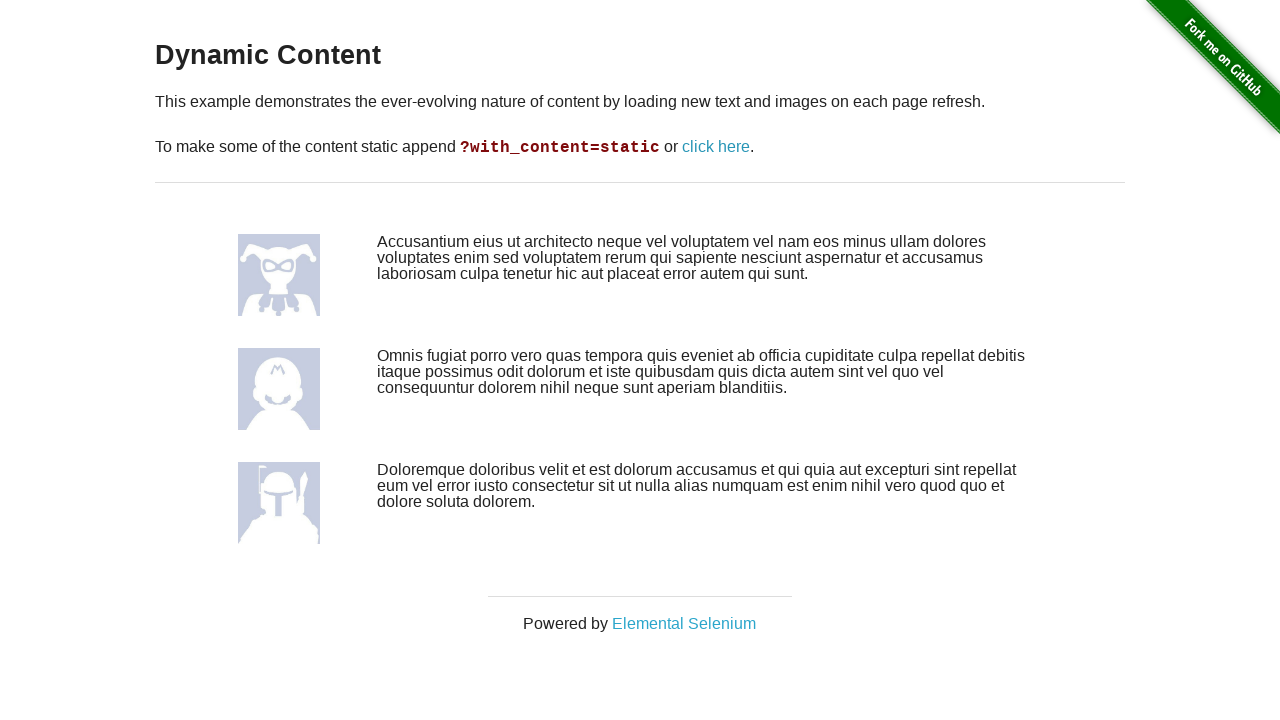

Retrieved picture one source after third refresh
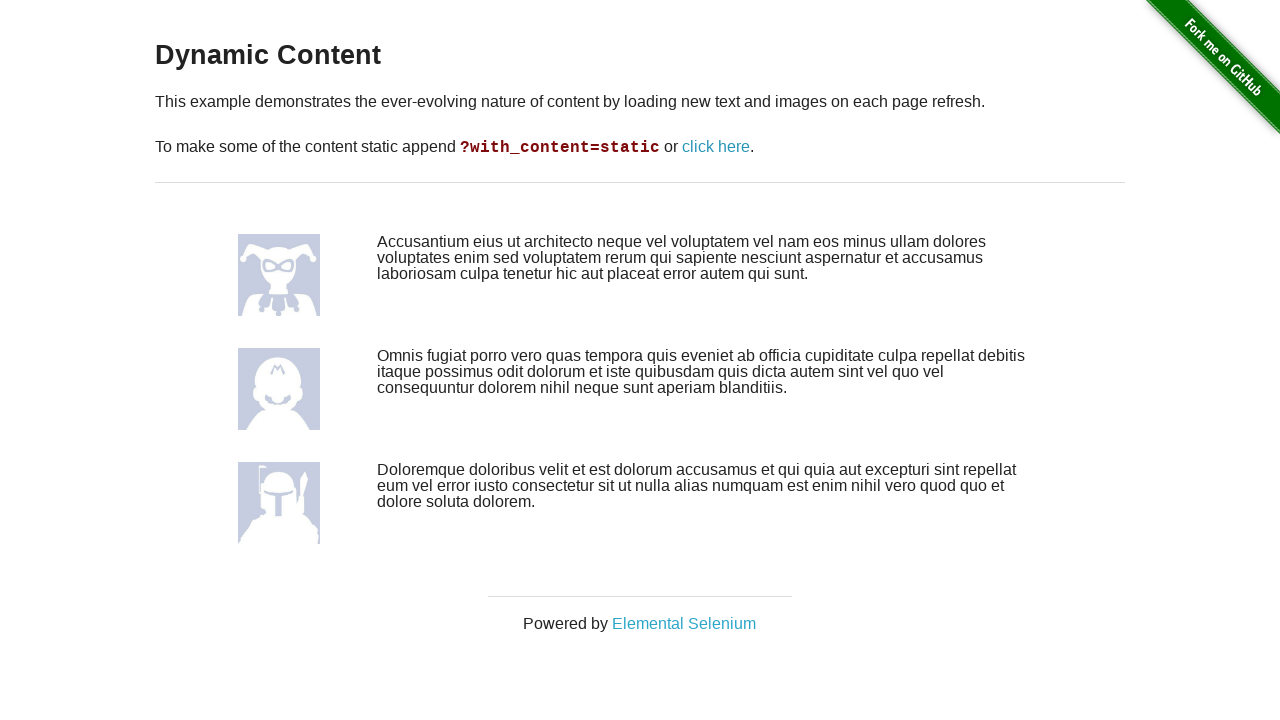

Retrieved picture two source after third refresh
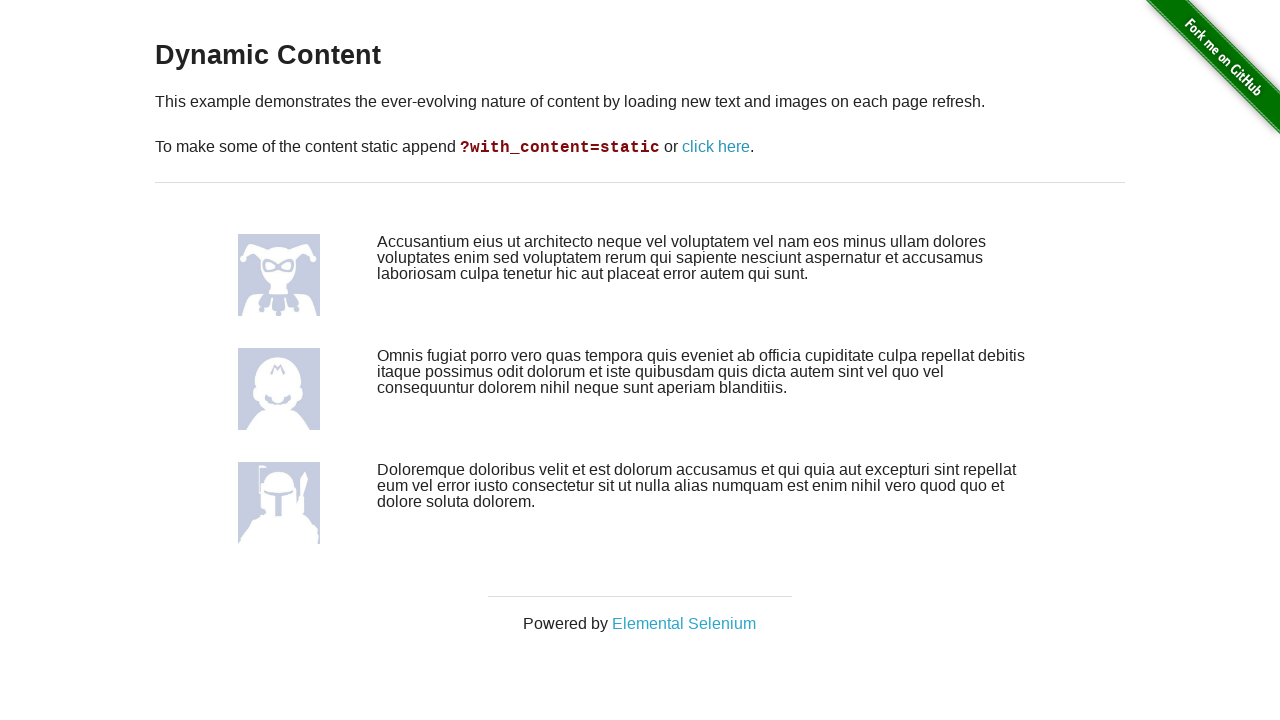

Retrieved picture three source after third refresh
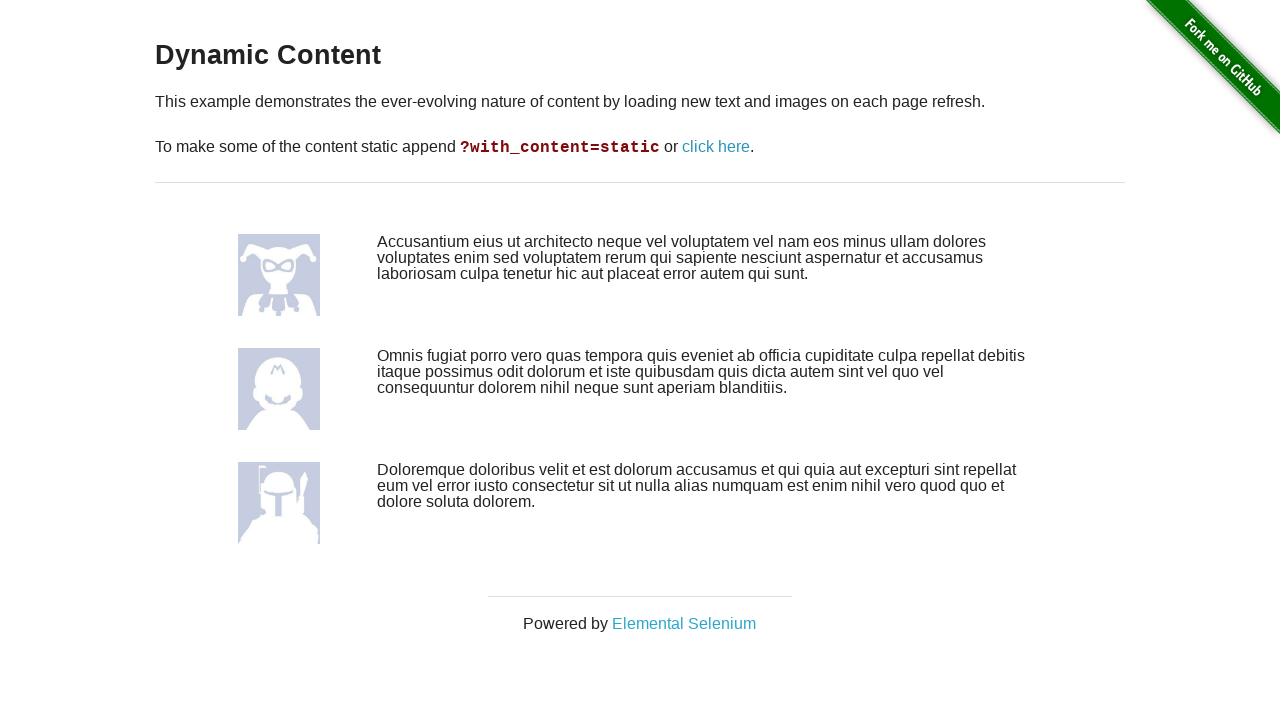

Retrieved text one content after third refresh
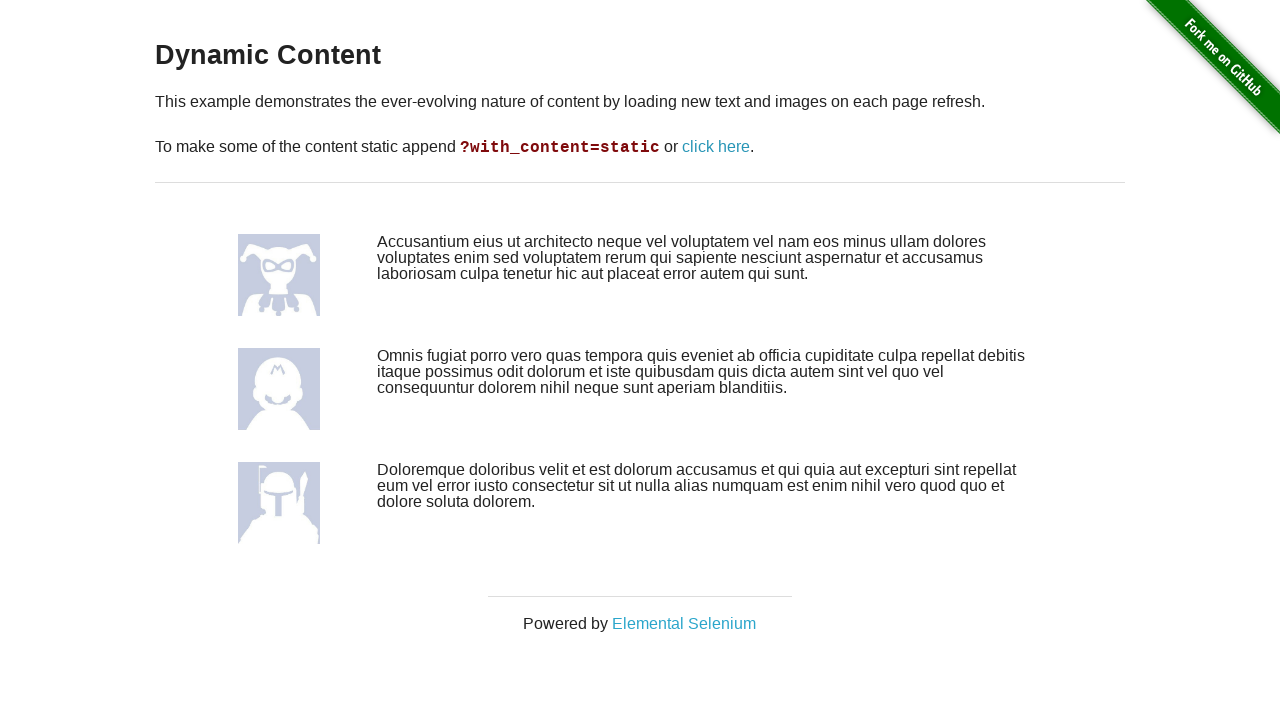

Retrieved text two content after third refresh
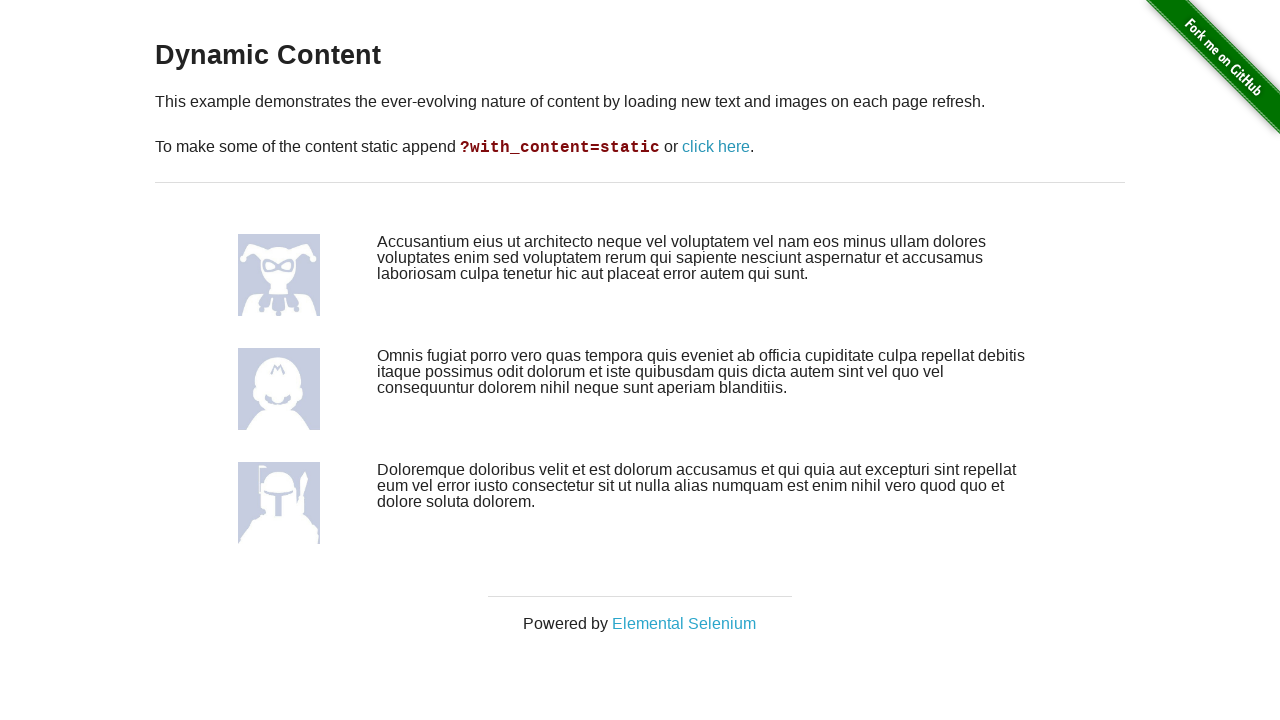

Retrieved text three content after third refresh
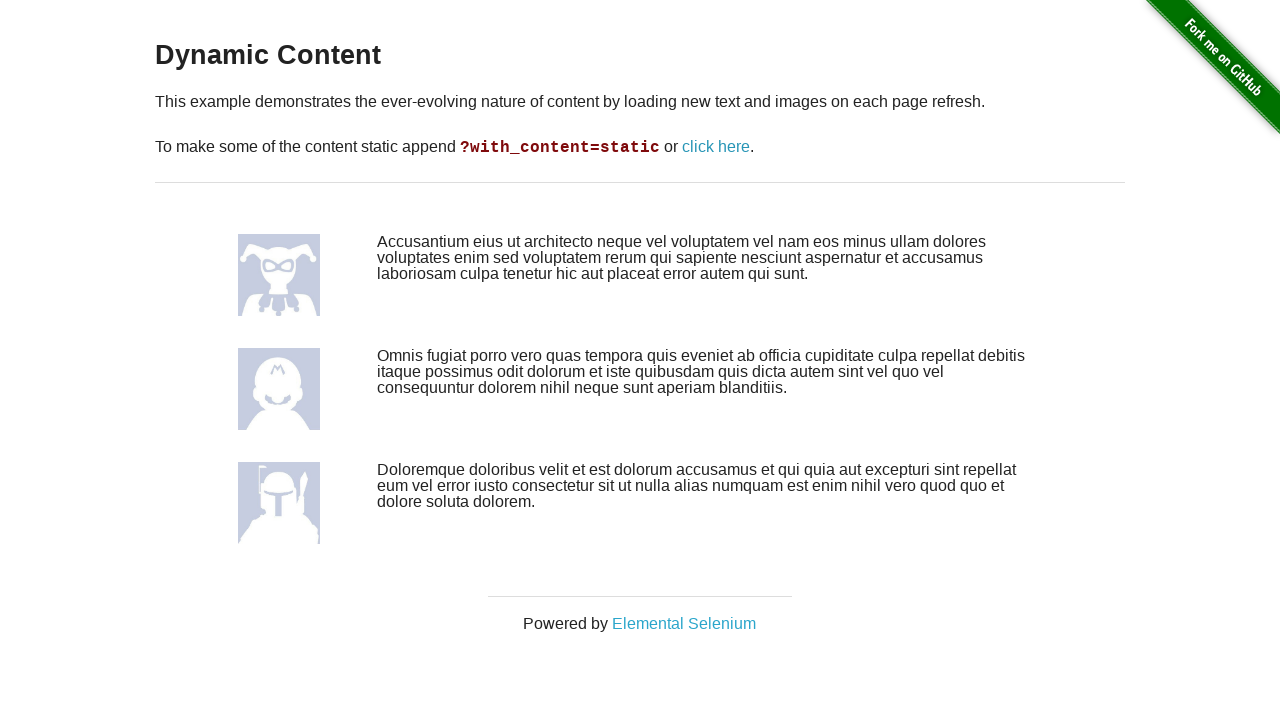

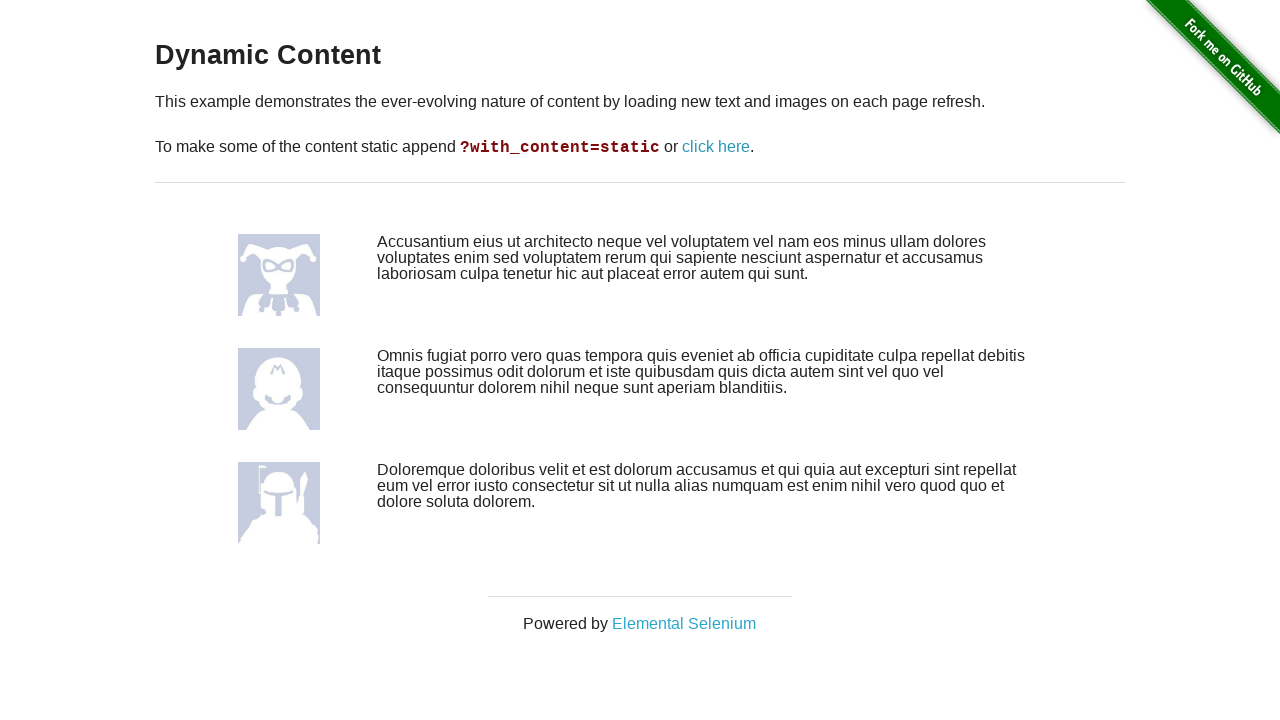